Tests adding specific grocery items (Beans, Tomato, Beetroot) to cart on an e-commerce practice site by iterating through products and clicking add buttons for matching items

Starting URL: https://rahulshettyacademy.com/seleniumPractise/

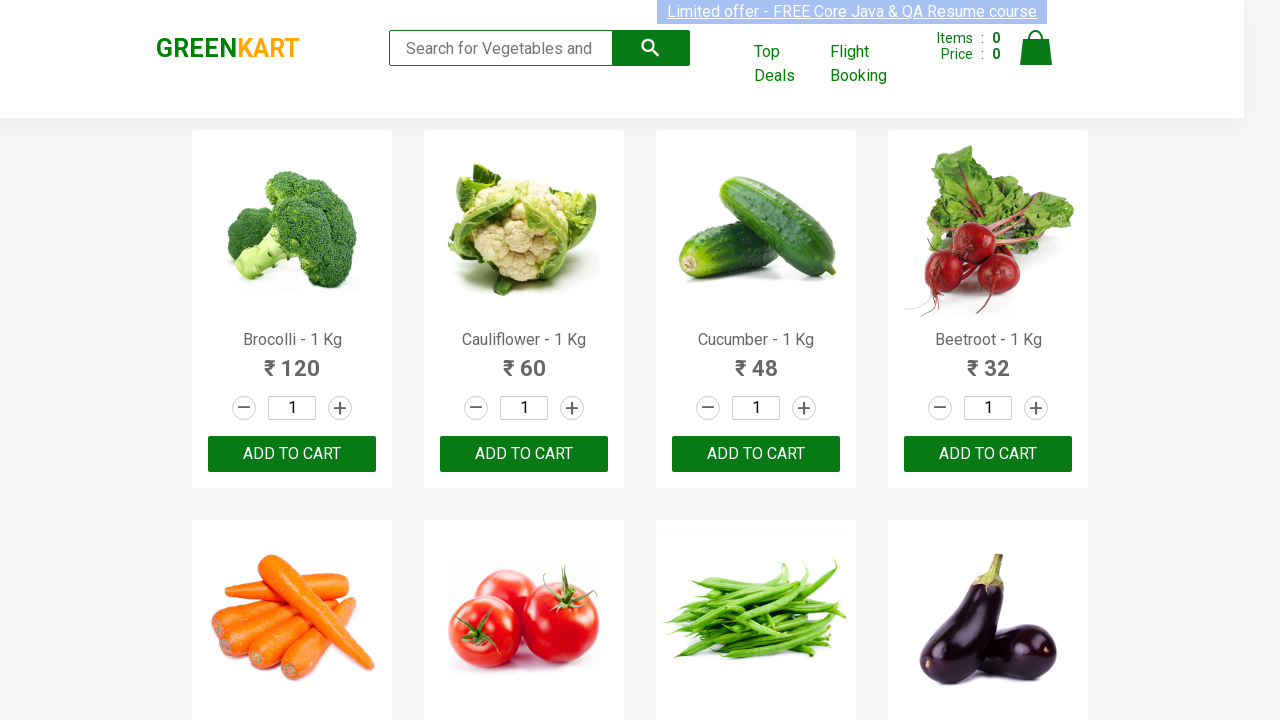

Waited for product names to load on the page
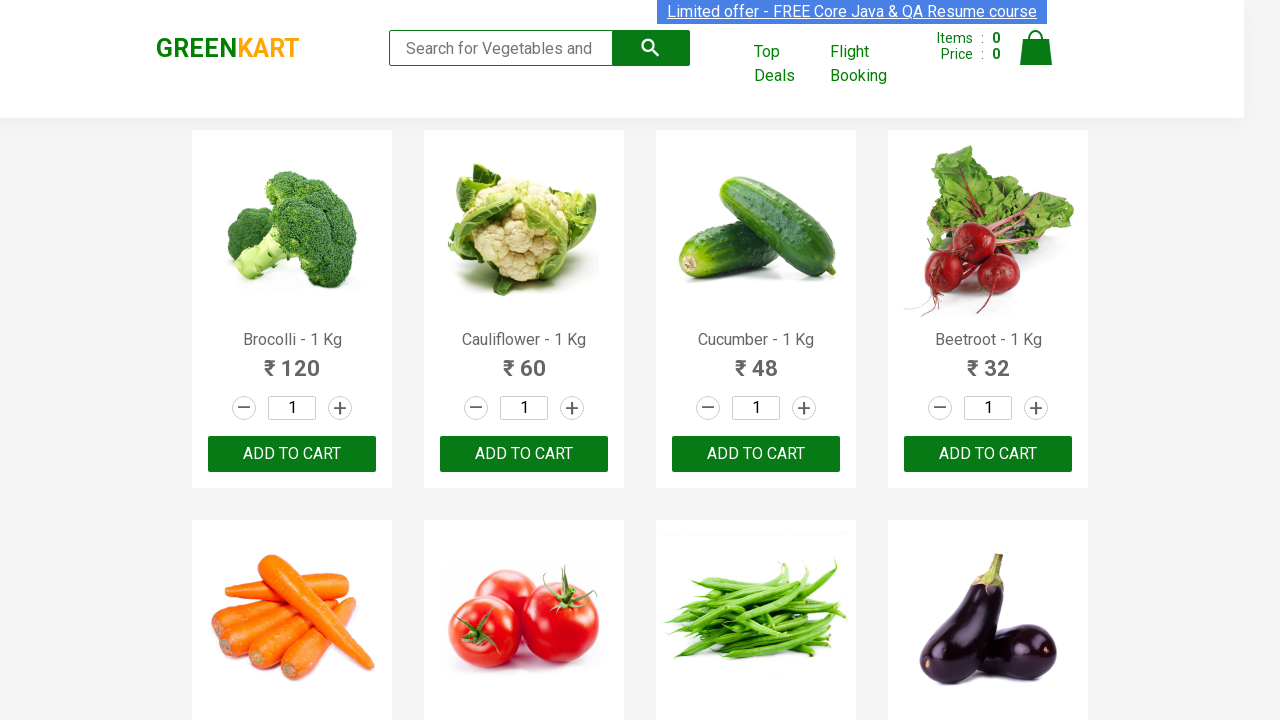

Retrieved all product name elements from the page
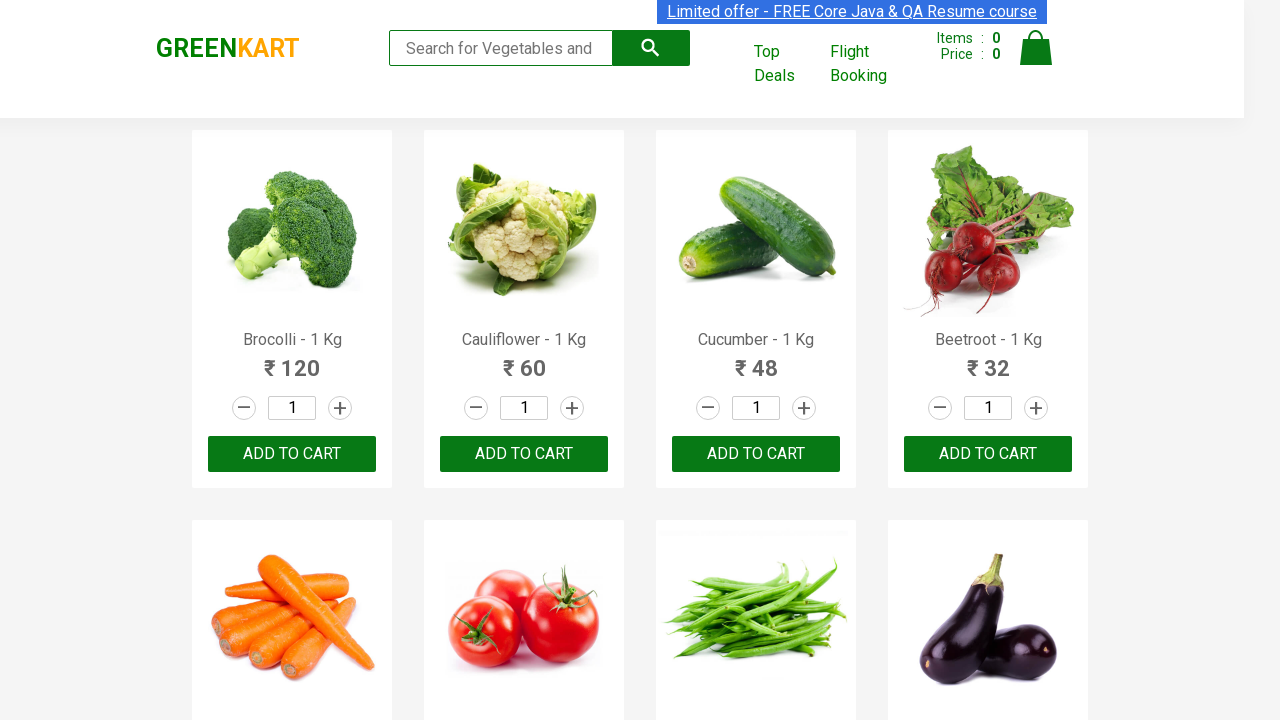

Retrieved product name: Brocolli - 1 Kg
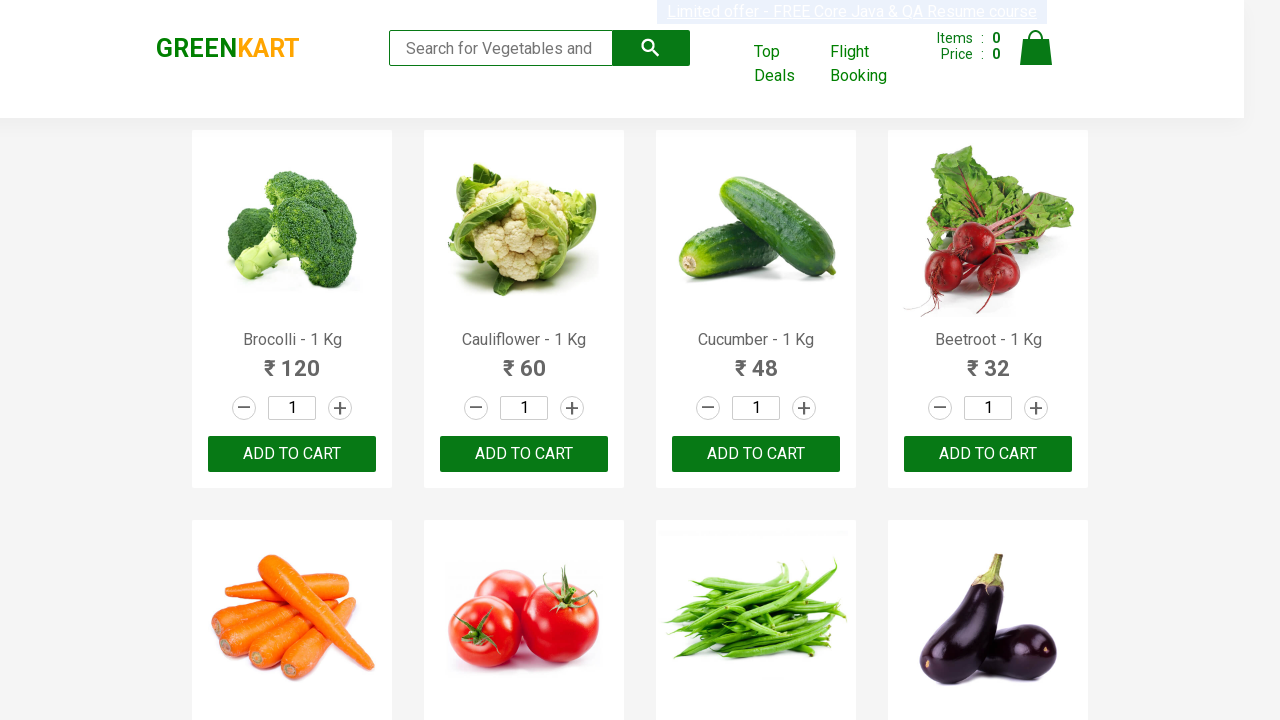

Retrieved product name: Cauliflower - 1 Kg
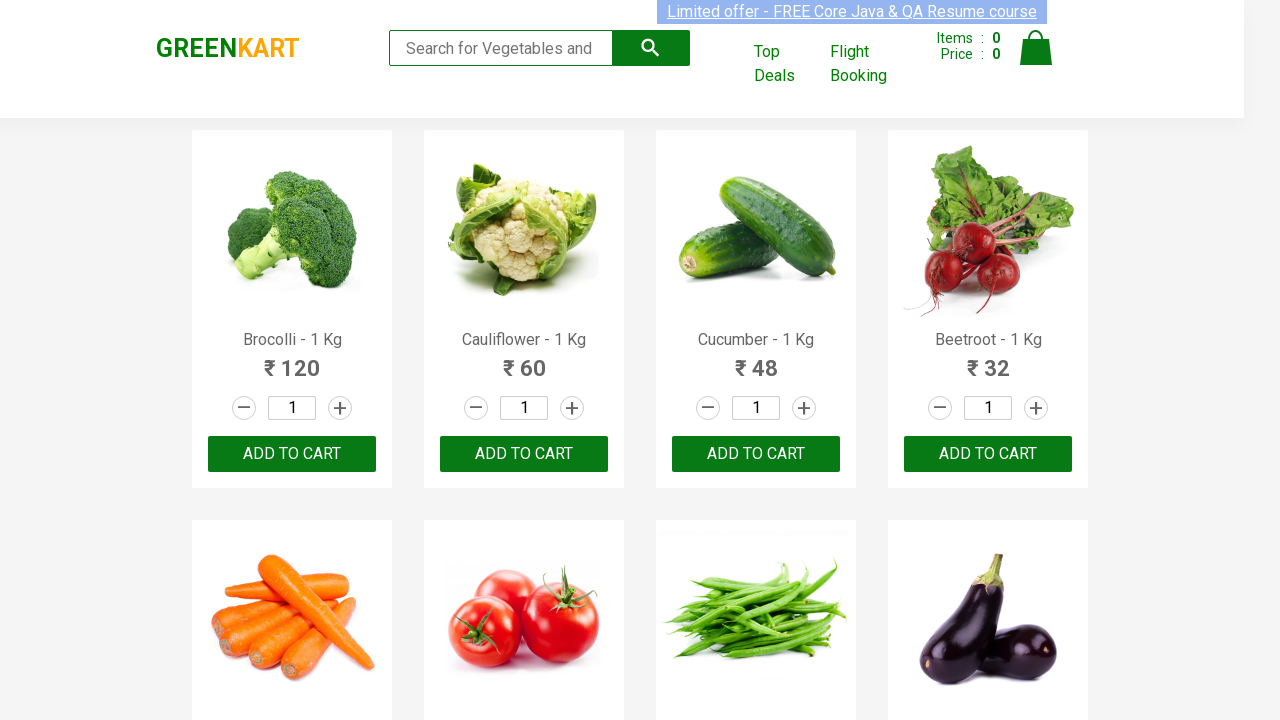

Retrieved product name: Cucumber - 1 Kg
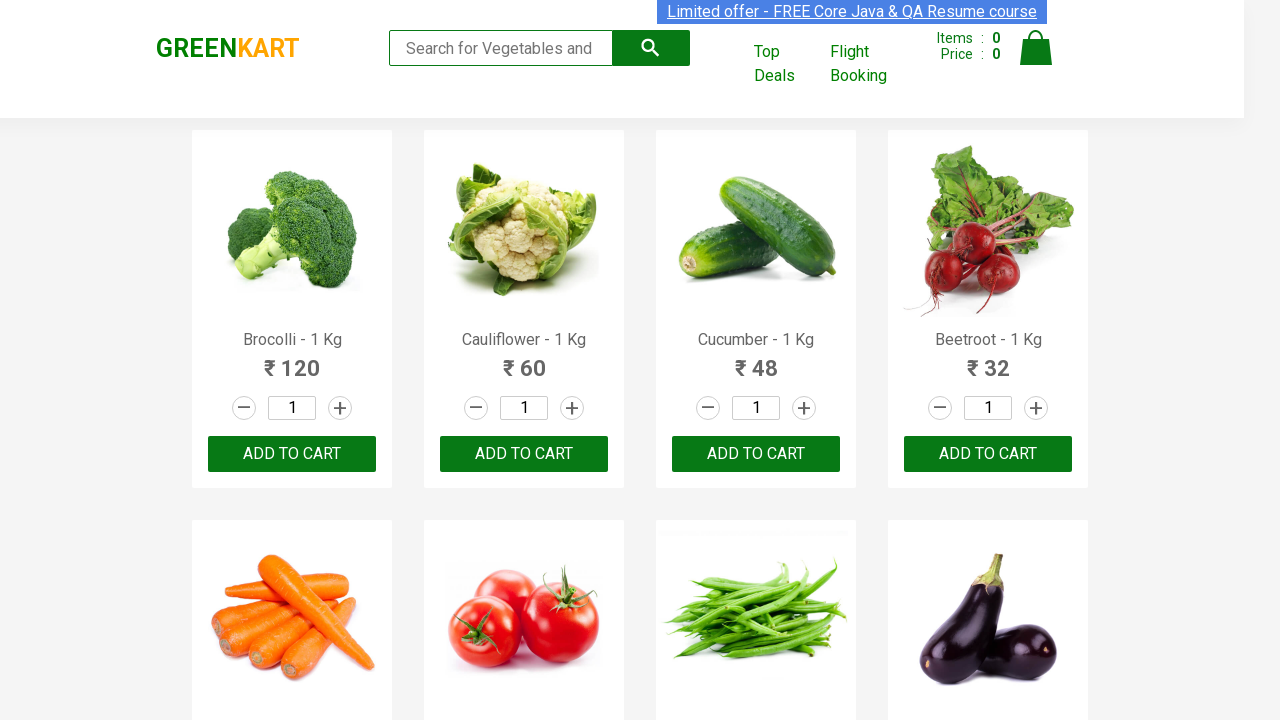

Retrieved product name: Beetroot - 1 Kg
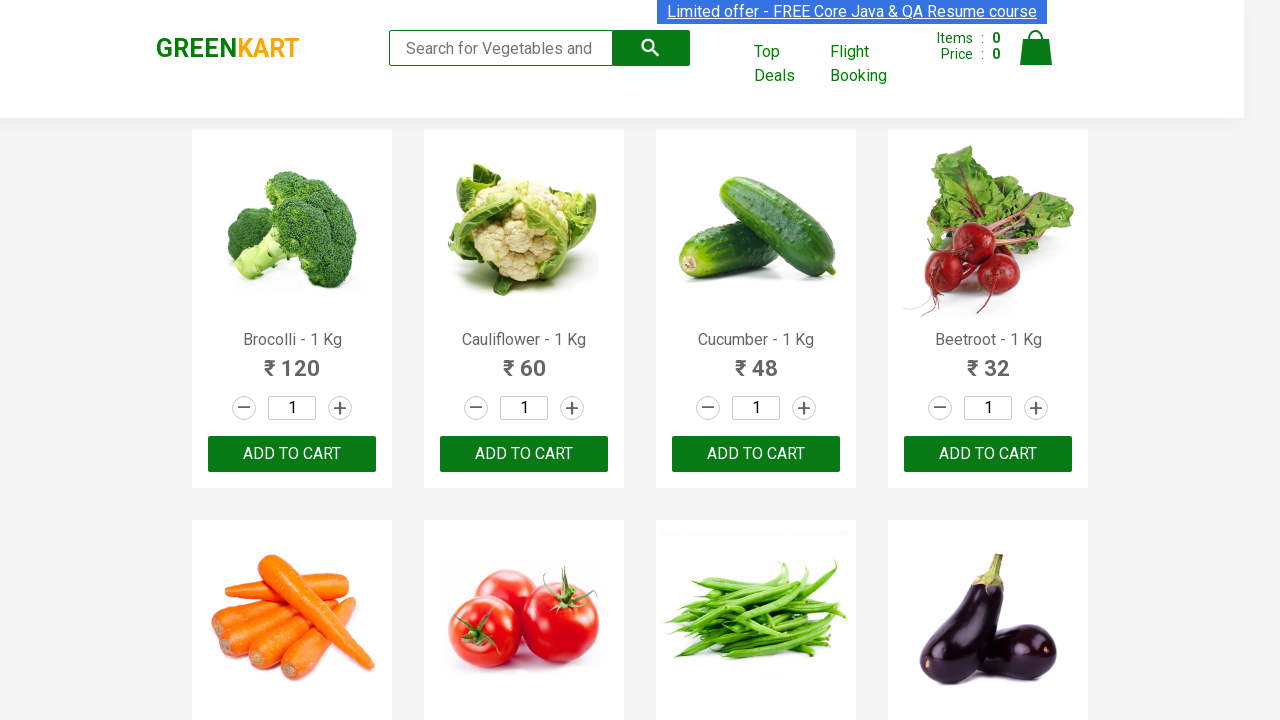

Retrieved all add to cart buttons
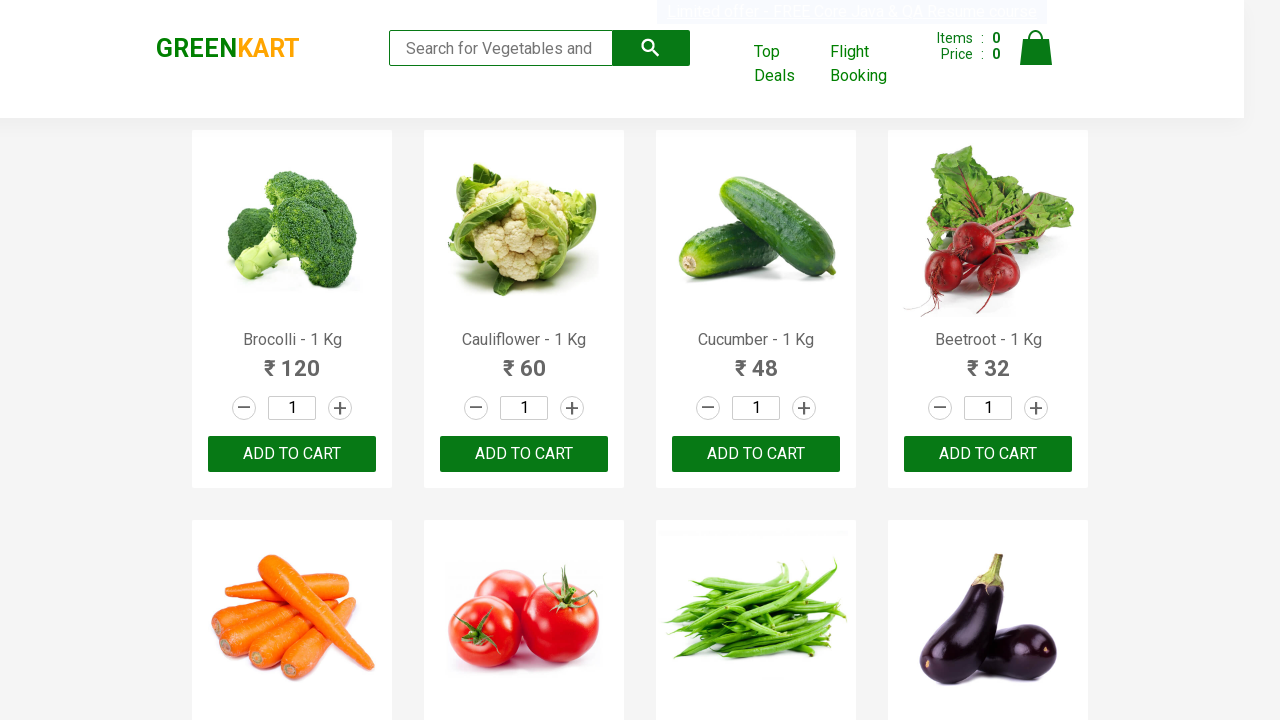

Clicked add to cart button for Beetroot - 1 Kg at (988, 454) on div.product-action button >> nth=3
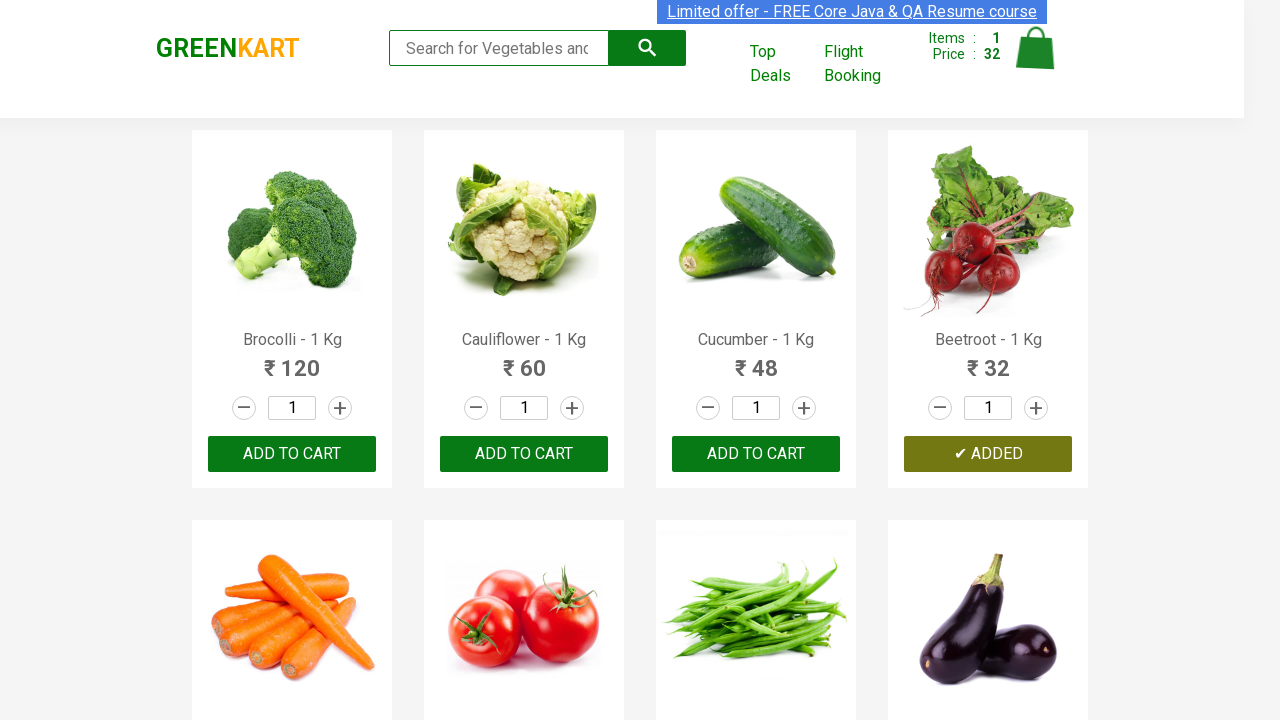

Added item to cart (total items added: 1)
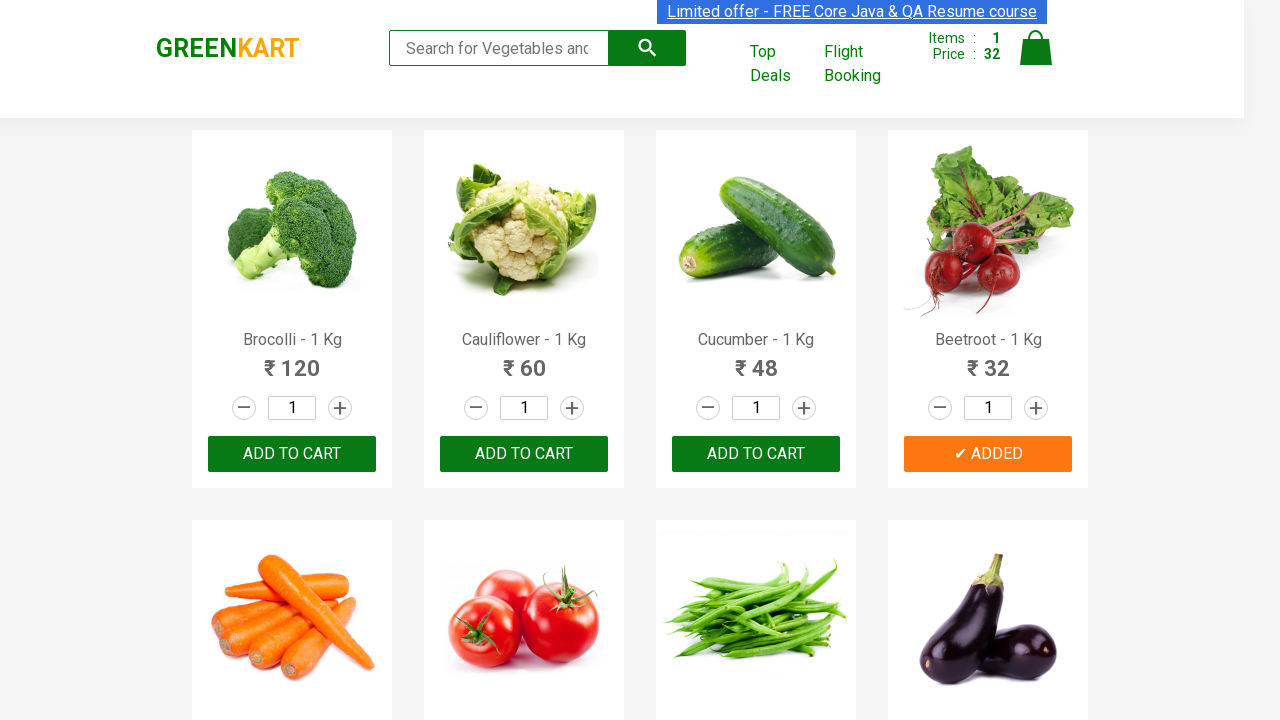

Retrieved product name: Carrot - 1 Kg
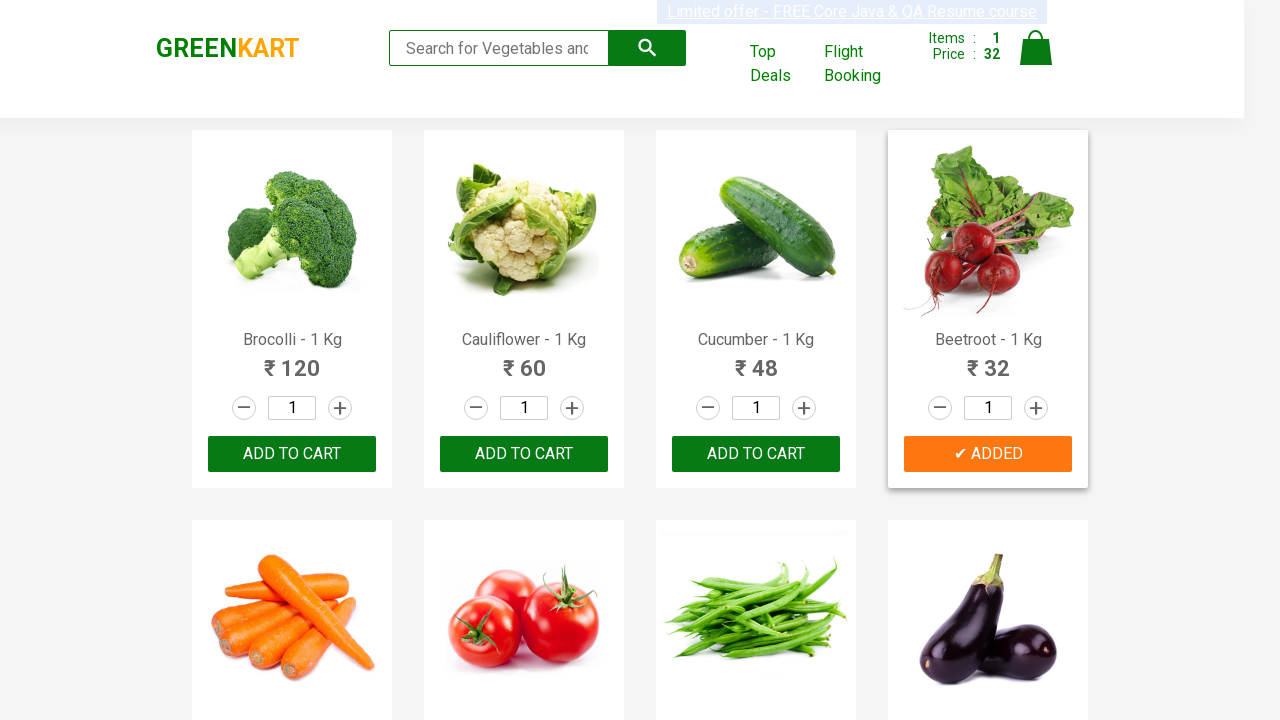

Retrieved product name: Tomato - 1 Kg
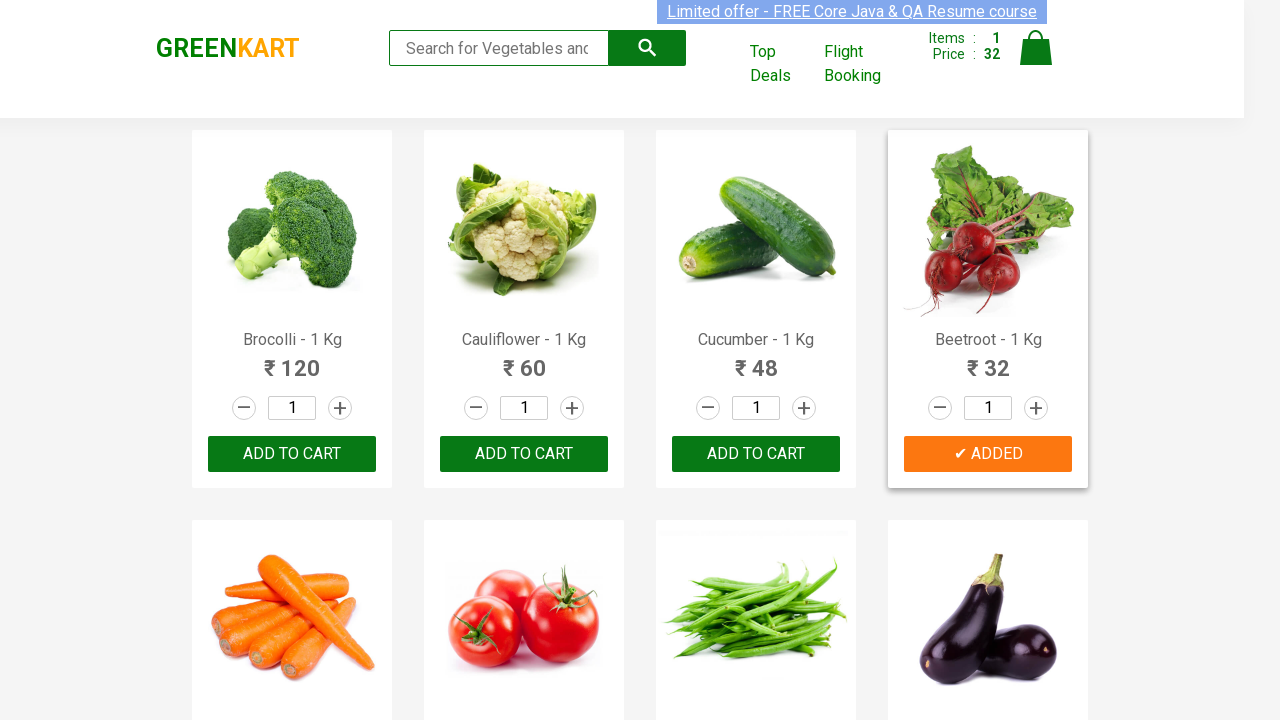

Retrieved all add to cart buttons
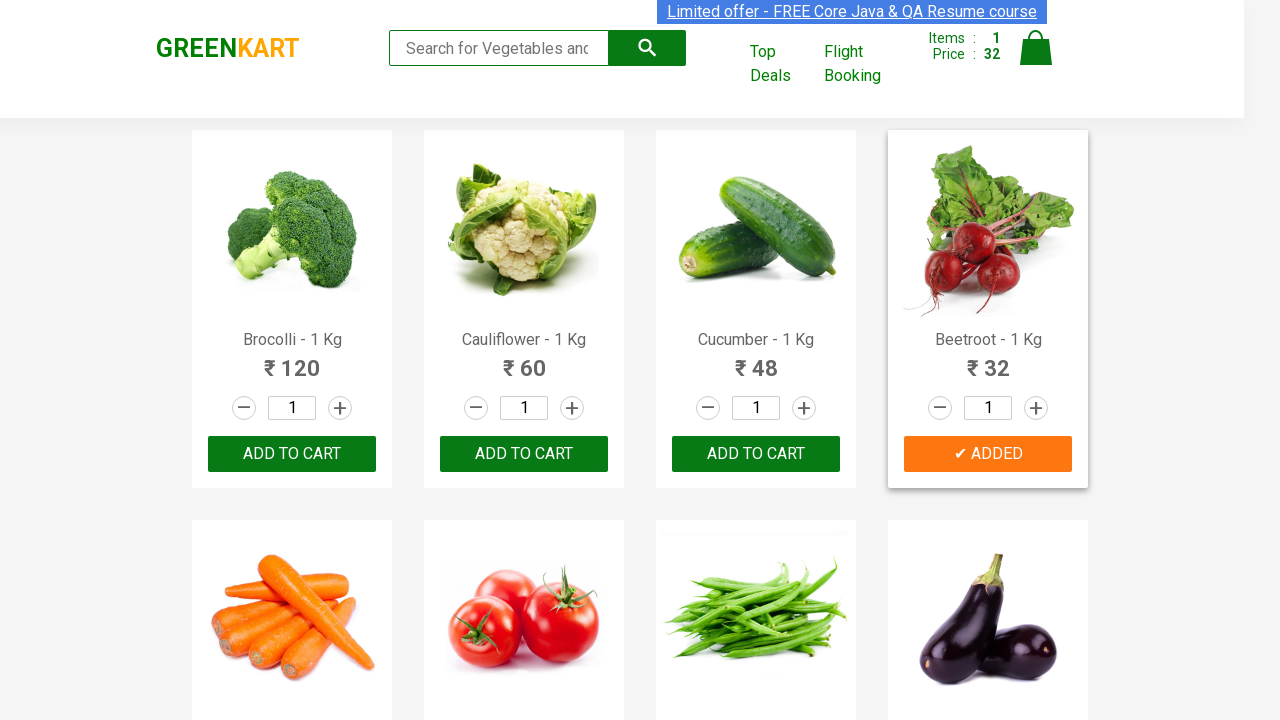

Clicked add to cart button for Tomato - 1 Kg at (524, 360) on div.product-action button >> nth=5
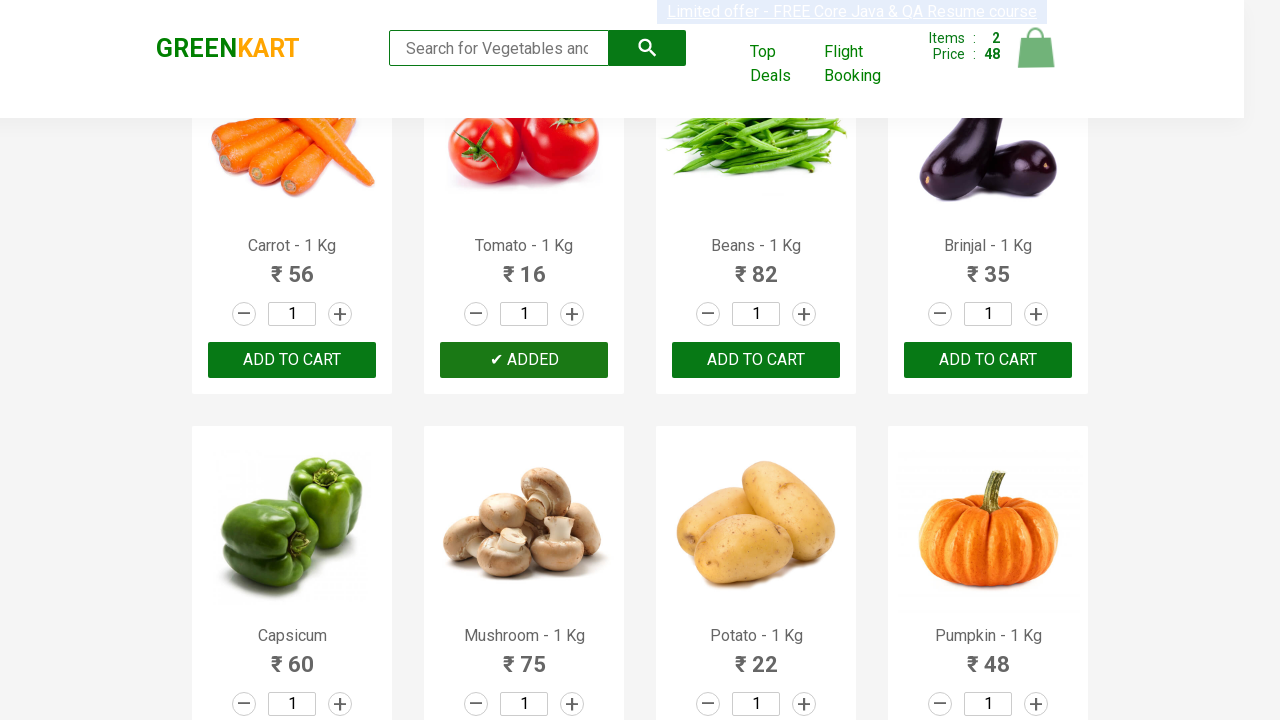

Added item to cart (total items added: 2)
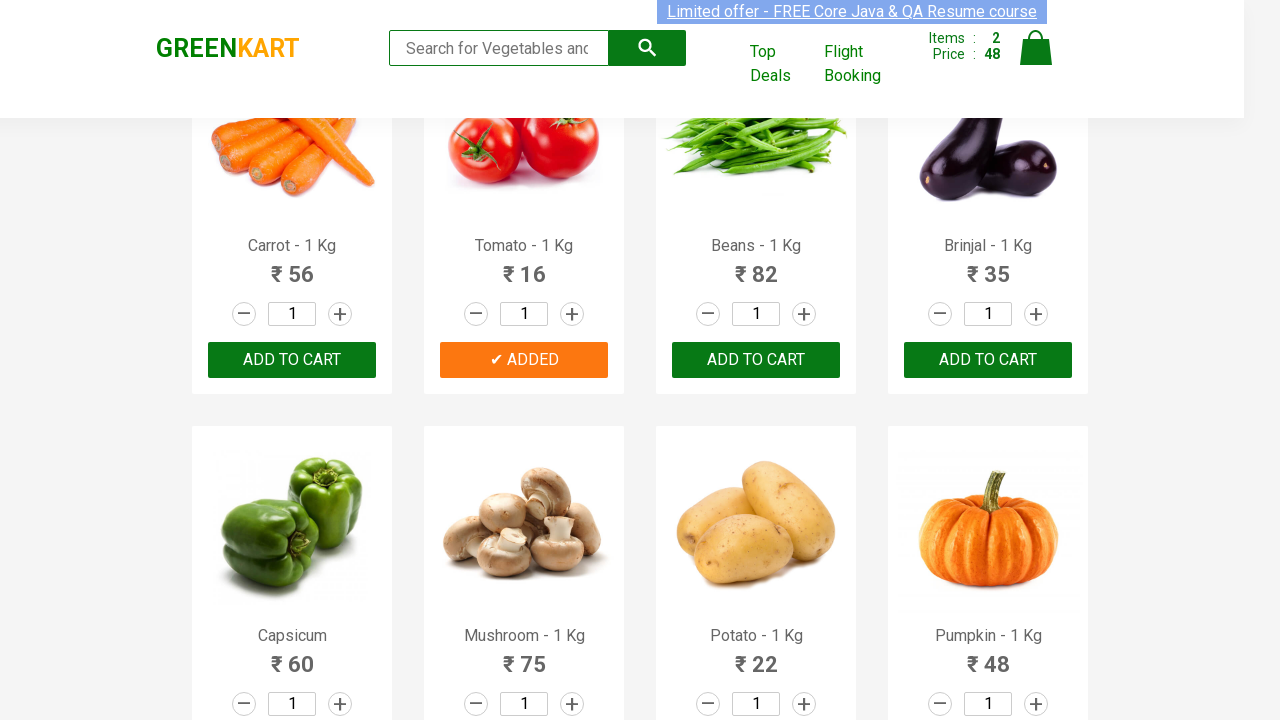

Retrieved product name: Beans - 1 Kg
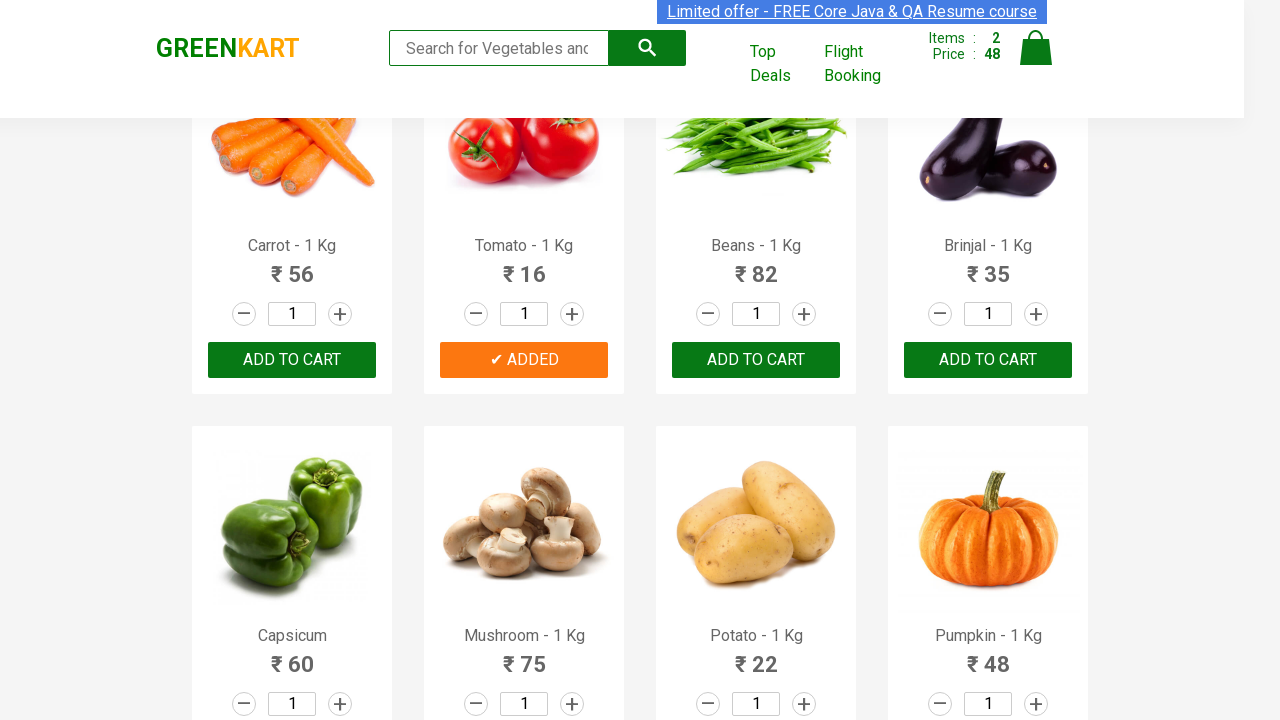

Retrieved all add to cart buttons
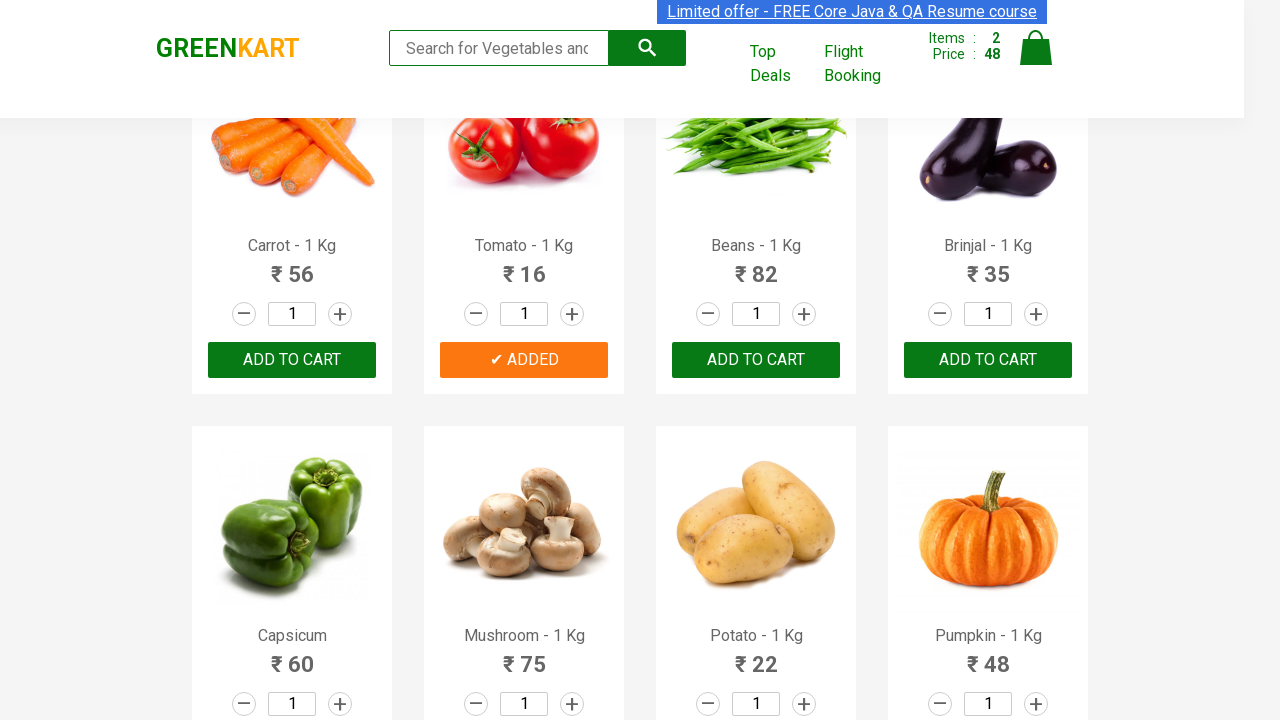

Clicked add to cart button for Beans - 1 Kg at (756, 360) on div.product-action button >> nth=6
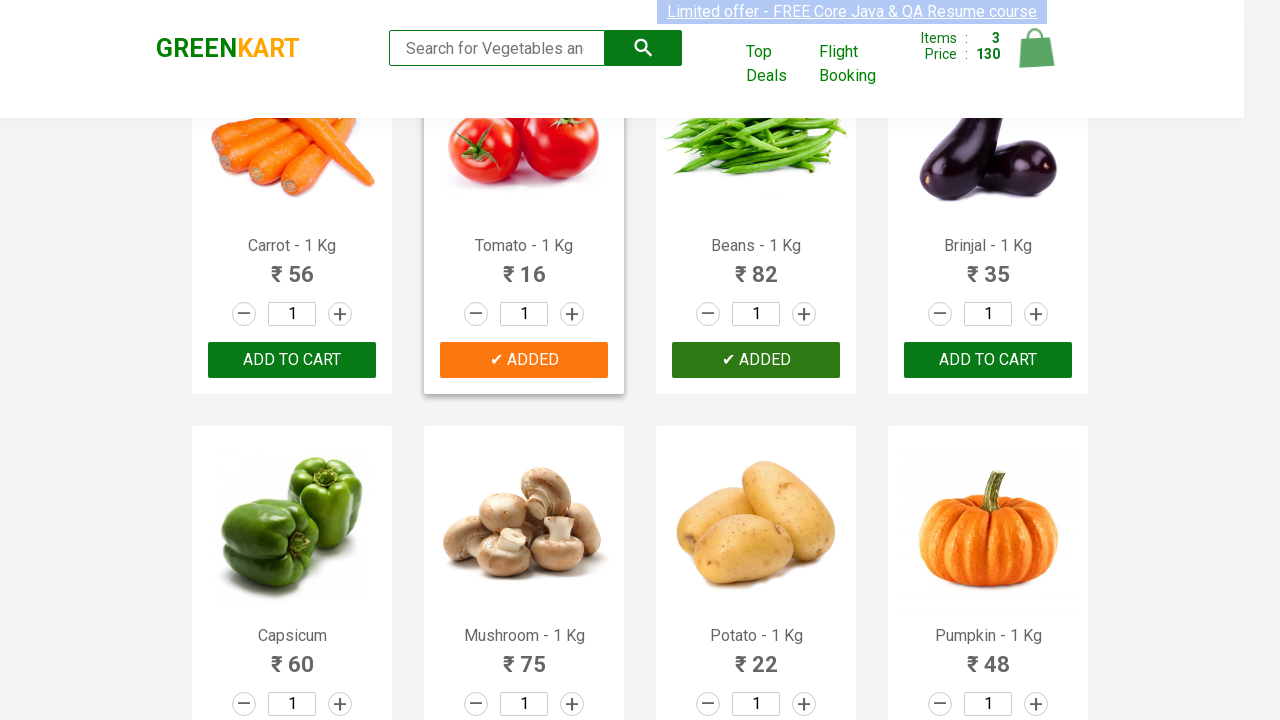

Added item to cart (total items added: 3)
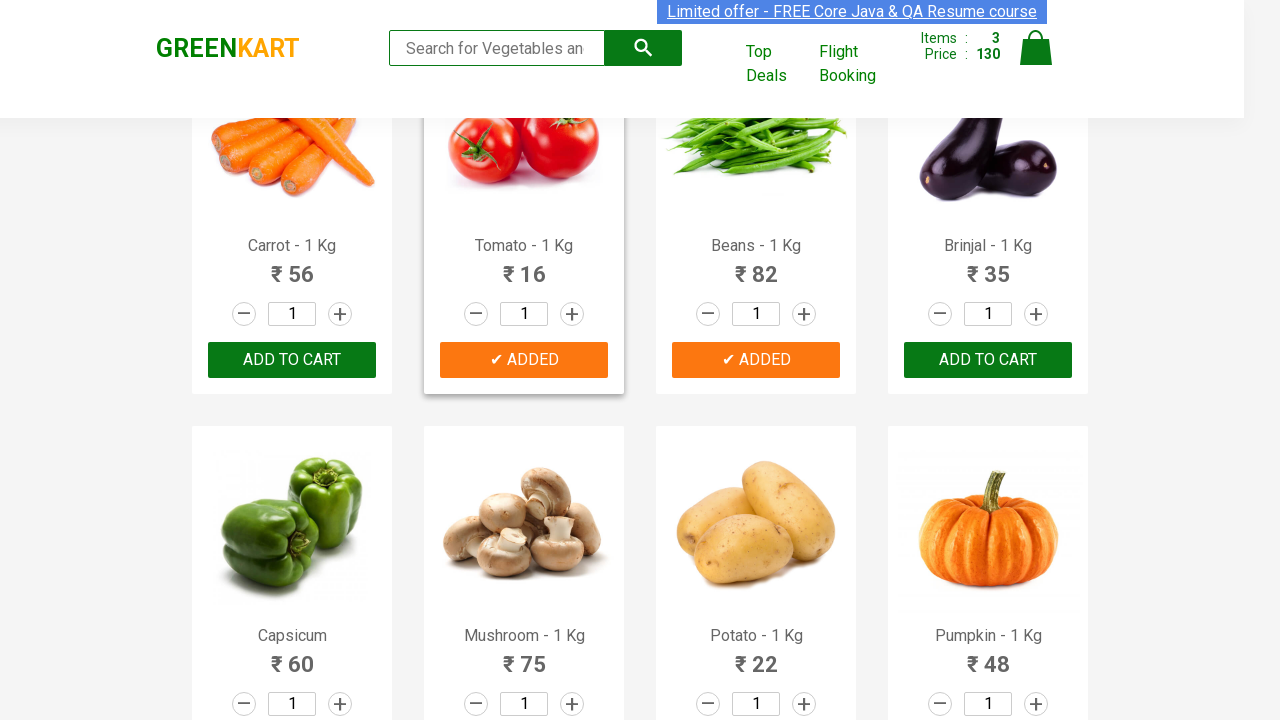

All required items have been added to cart, stopping iteration
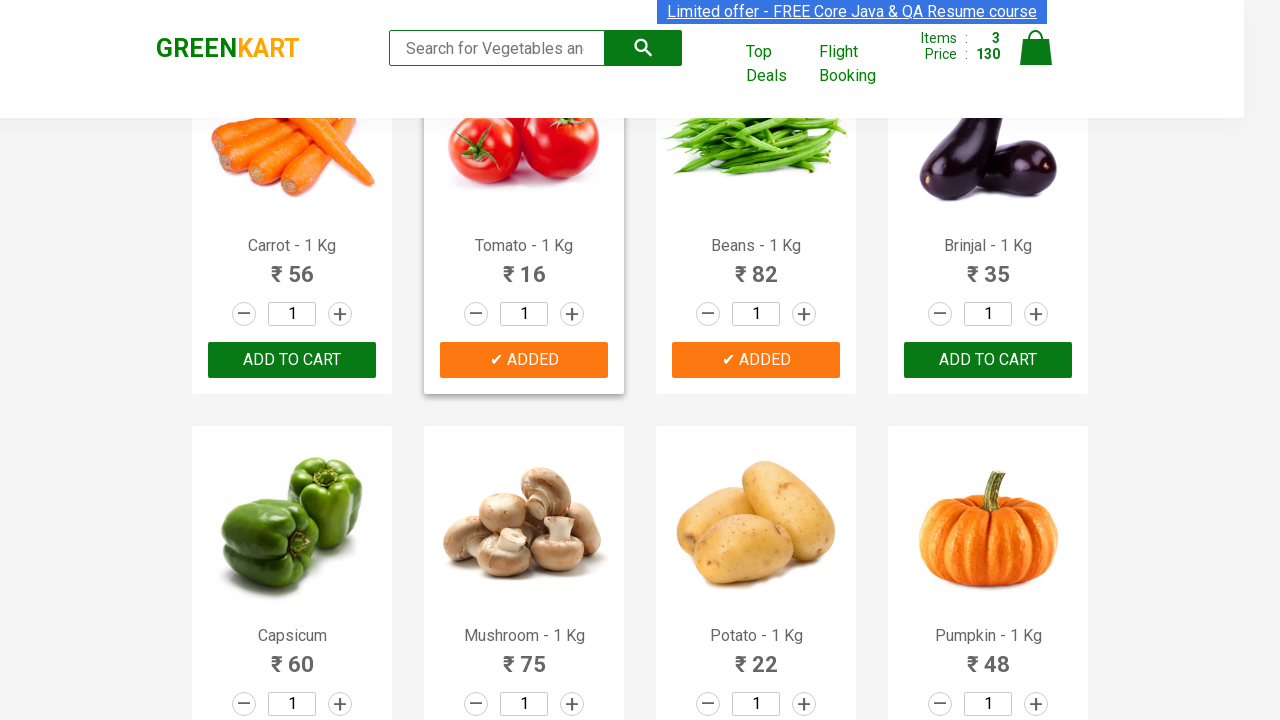

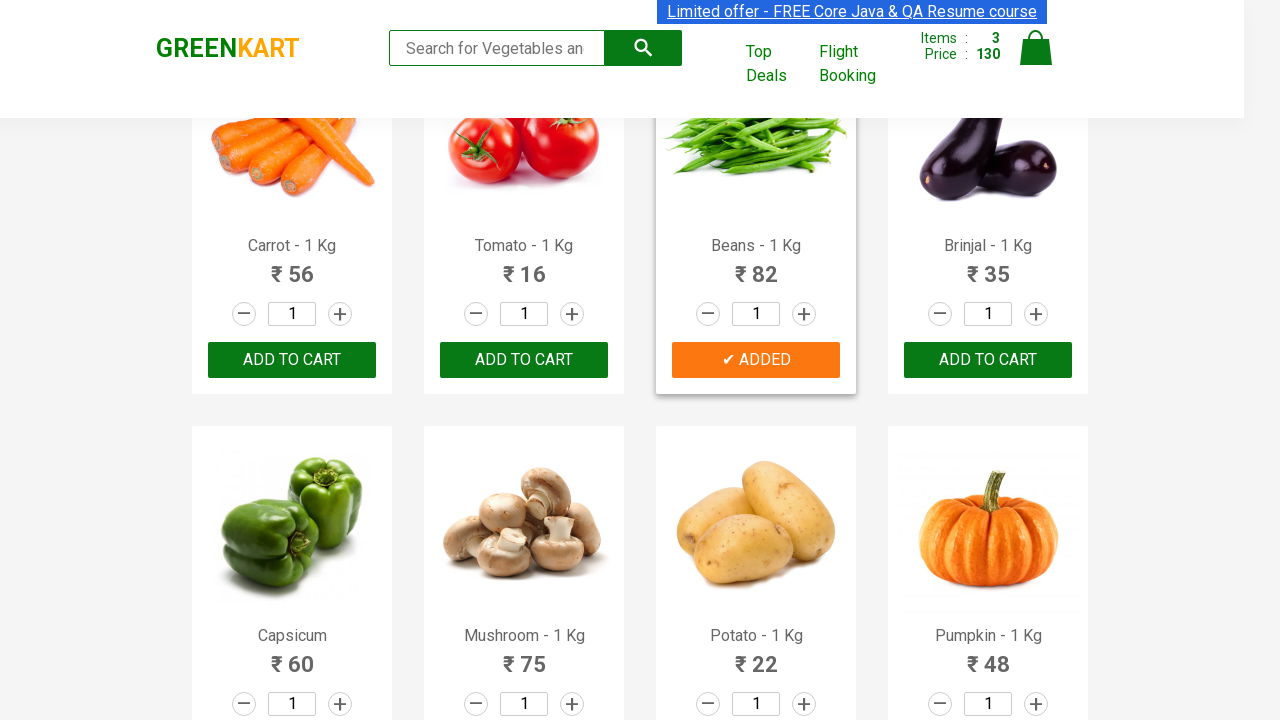